Tests that the 'Enviar' (Submit) button appears after clicking the 'Add New Appointment' button.

Starting URL: https://test-a-pet.vercel.app/

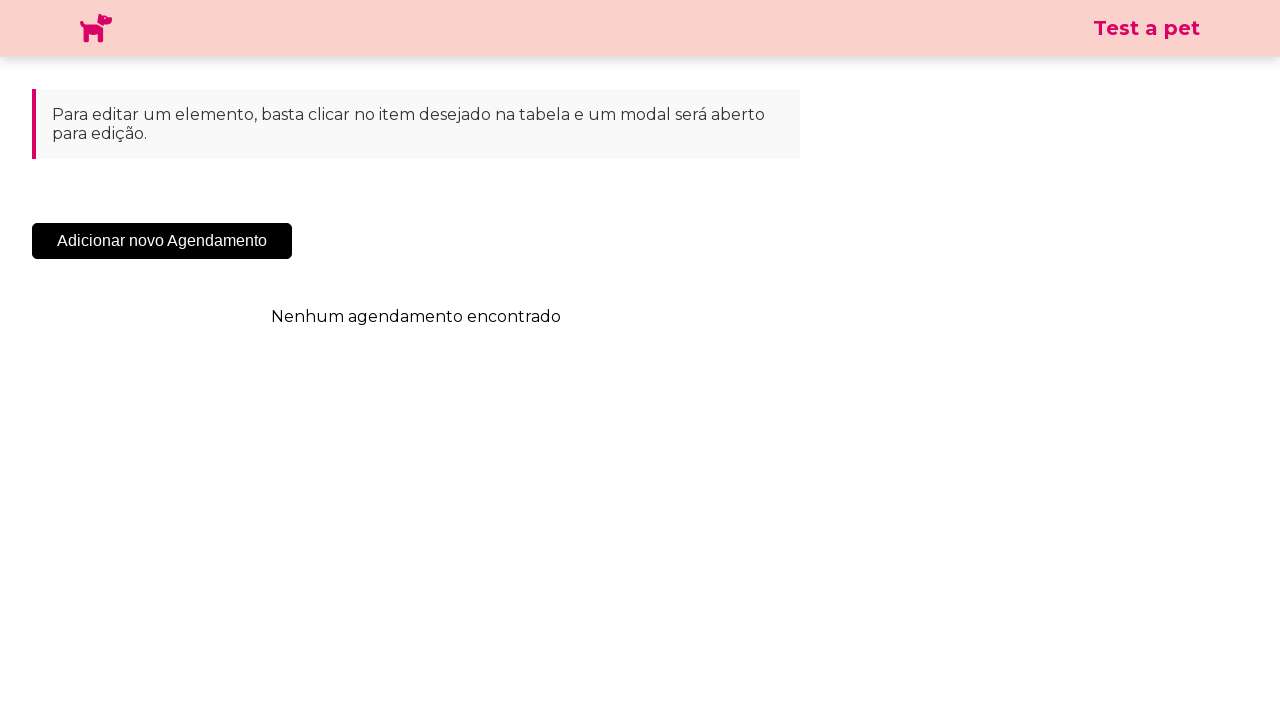

Clicked 'Add New Appointment' button at (162, 241) on .sc-cHqXqK.kZzwzX
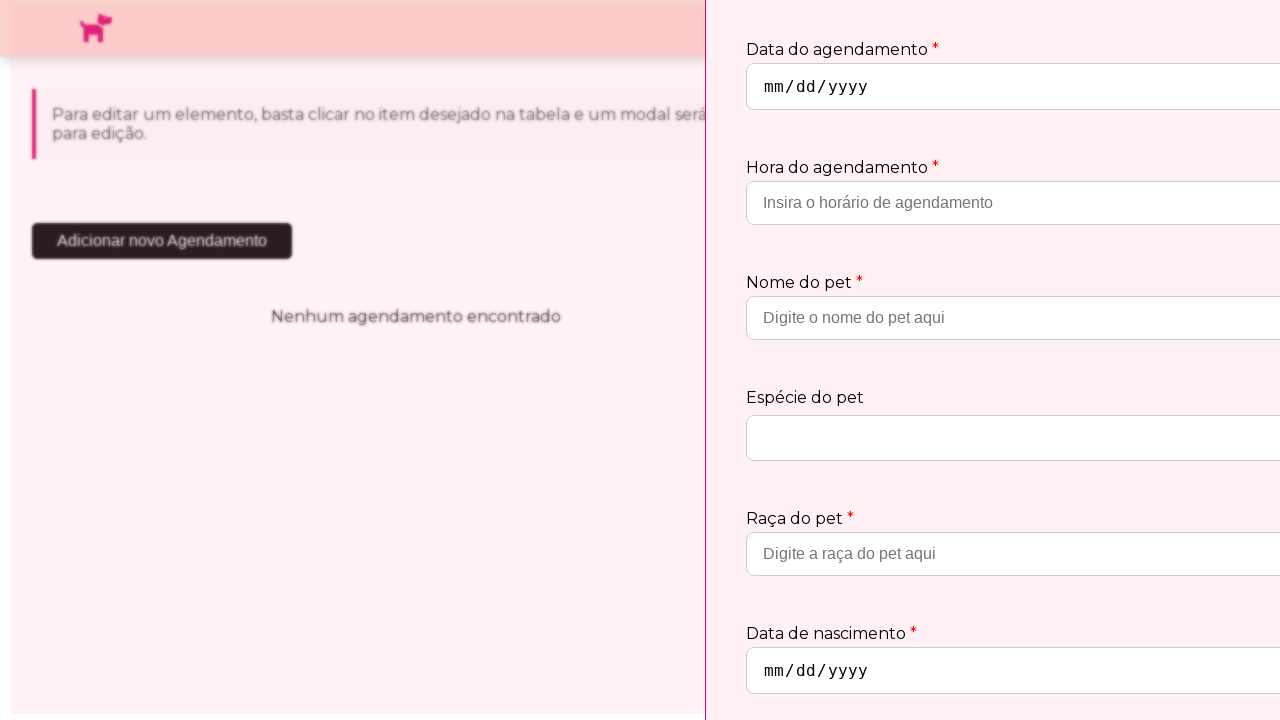

Waited for 'Enviar' (Submit) button to appear
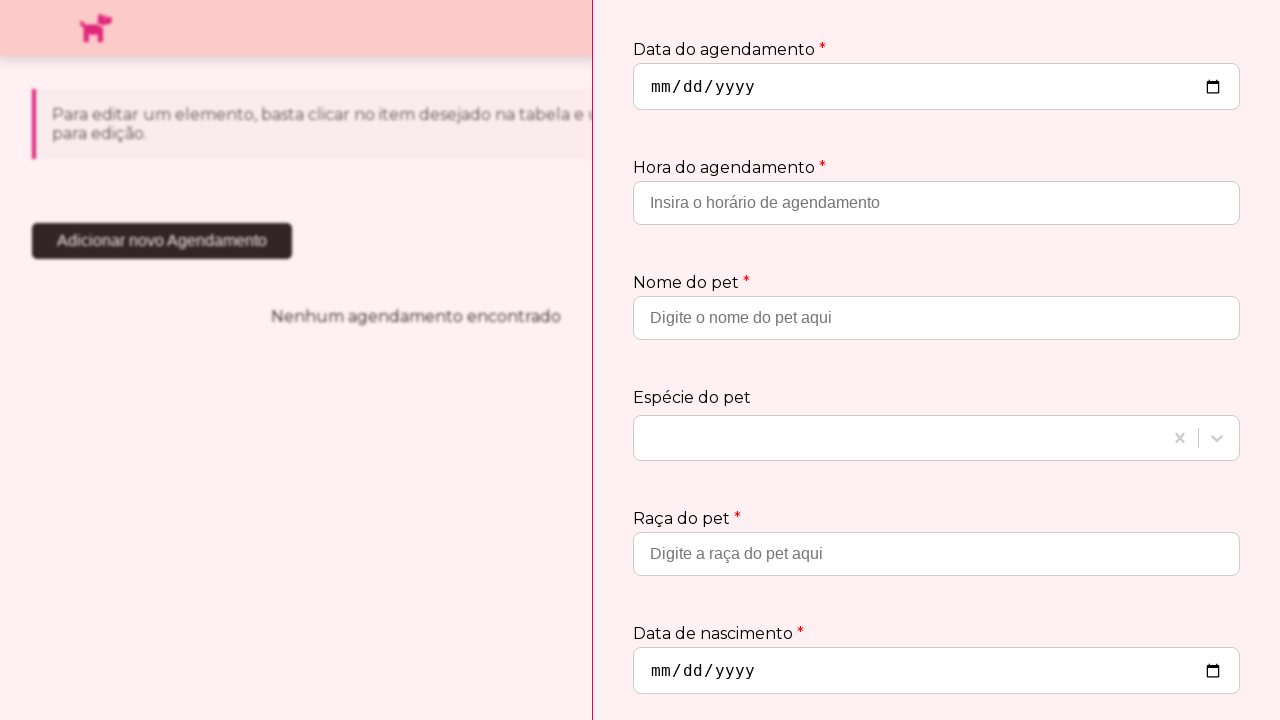

Verified 'Enviar' button is visible
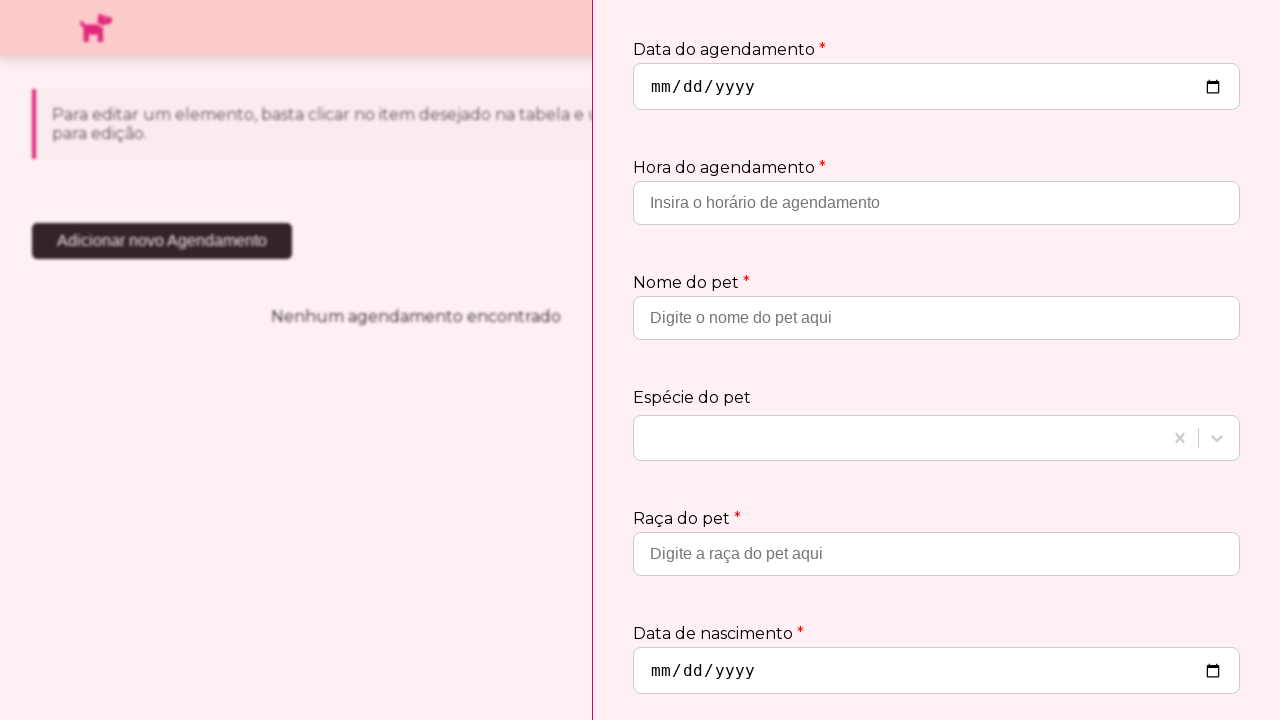

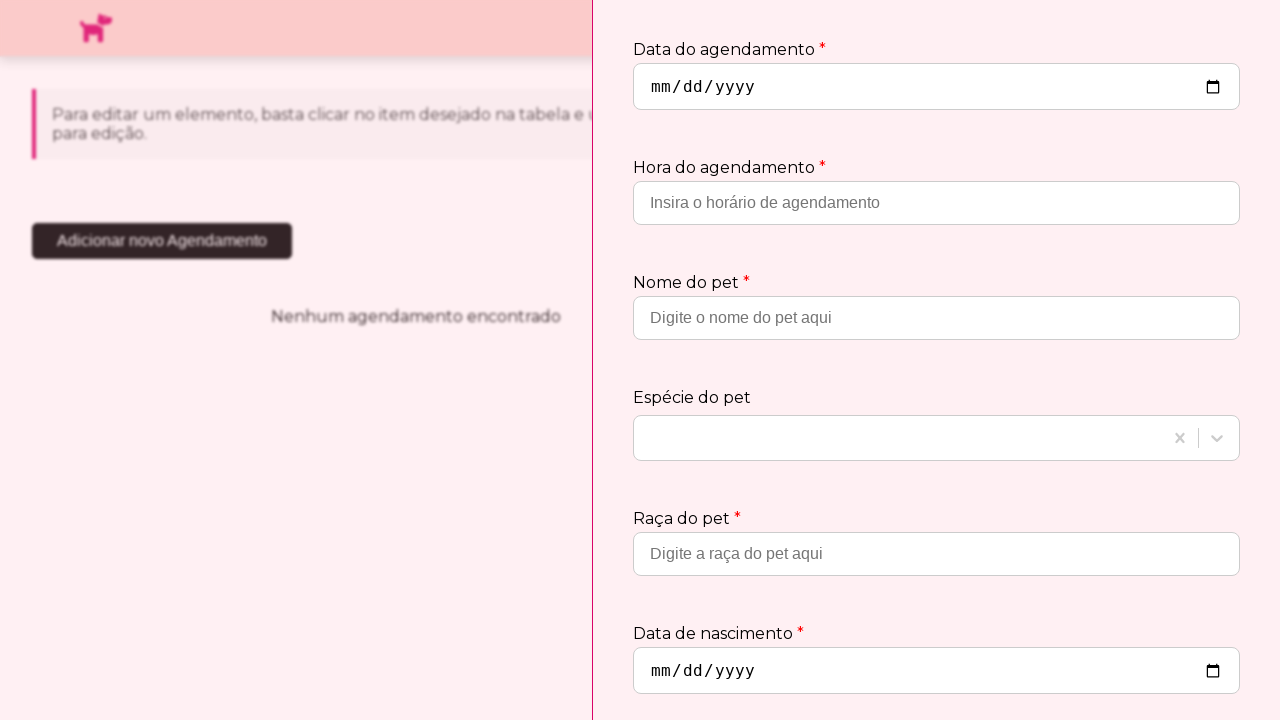